Tests dynamic element addition by clicking the Add Element button multiple times and verifying that Delete buttons are created

Starting URL: http://the-internet.herokuapp.com/add_remove_elements/

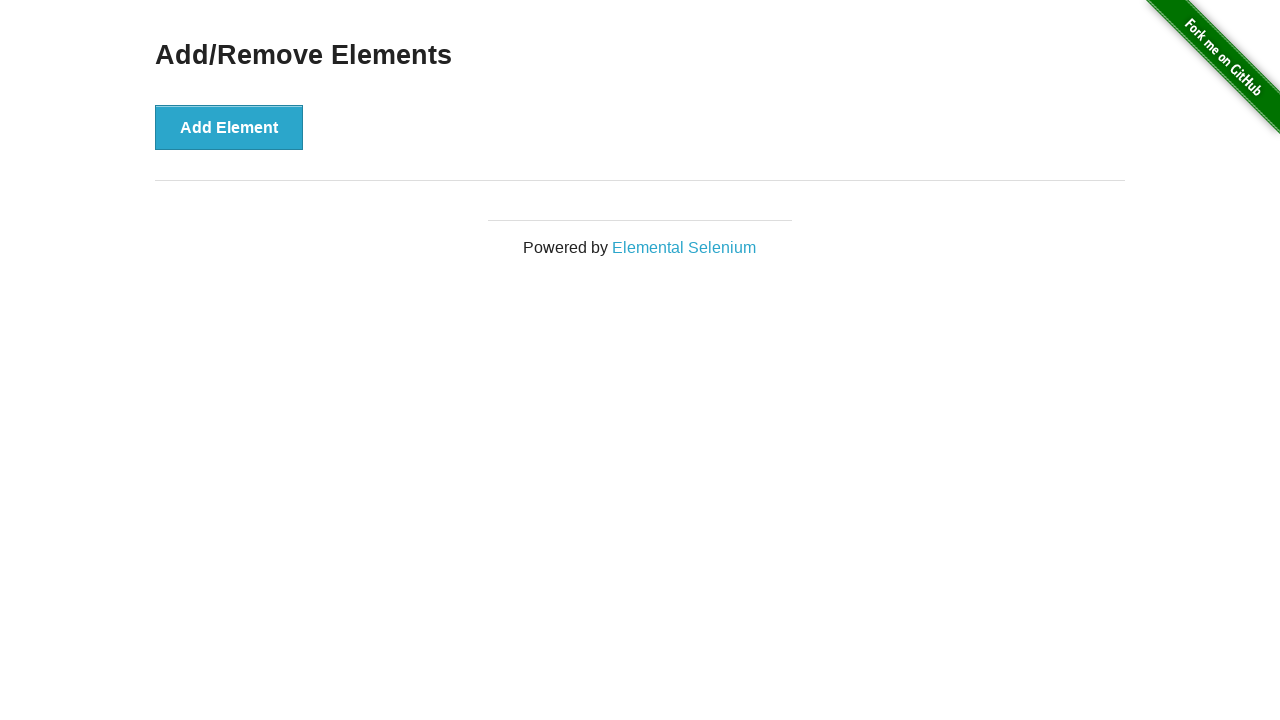

Located the Add Element button
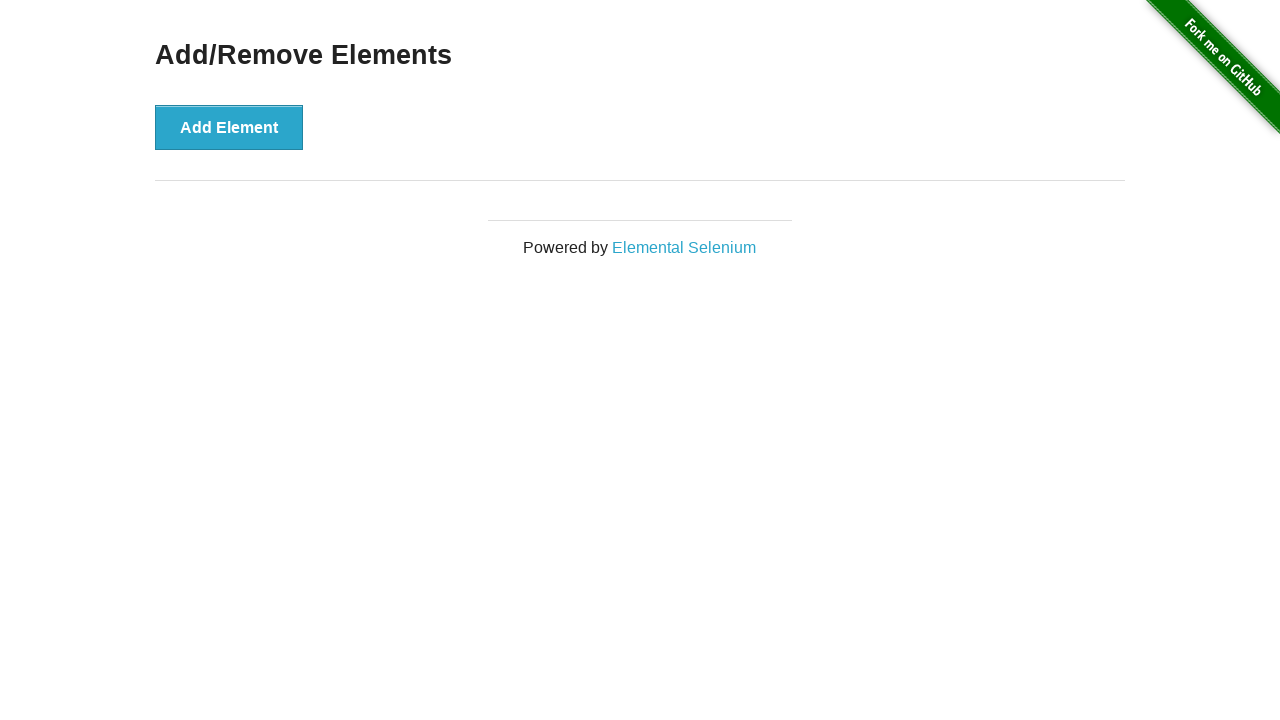

Clicked Add Element button (iteration 1 of 5) at (229, 127) on [onclick="addElement()"]
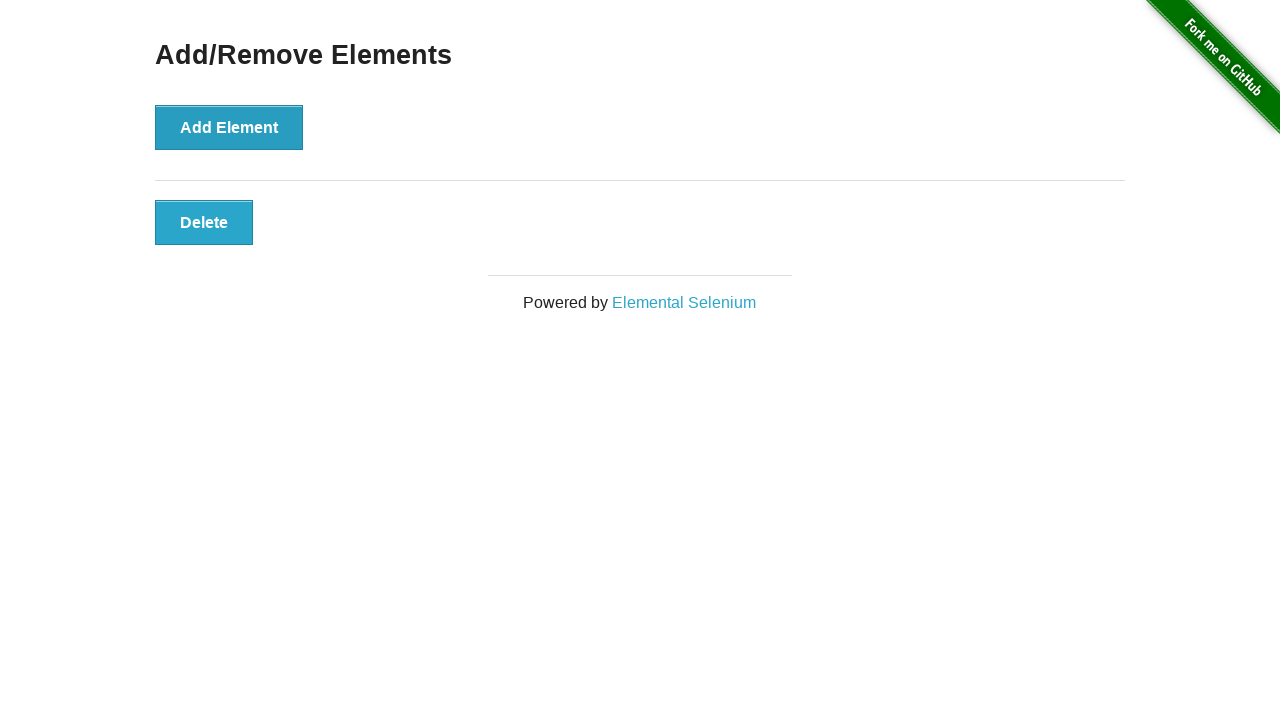

Clicked Add Element button (iteration 2 of 5) at (229, 127) on [onclick="addElement()"]
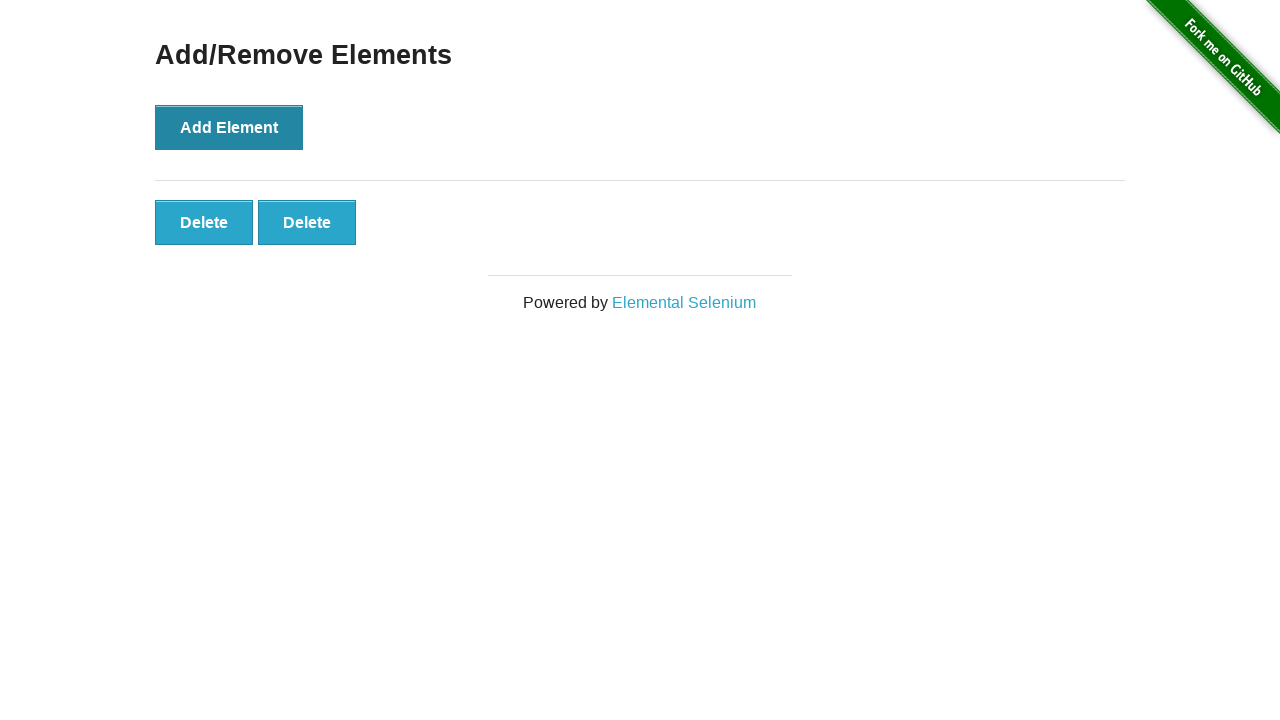

Clicked Add Element button (iteration 3 of 5) at (229, 127) on [onclick="addElement()"]
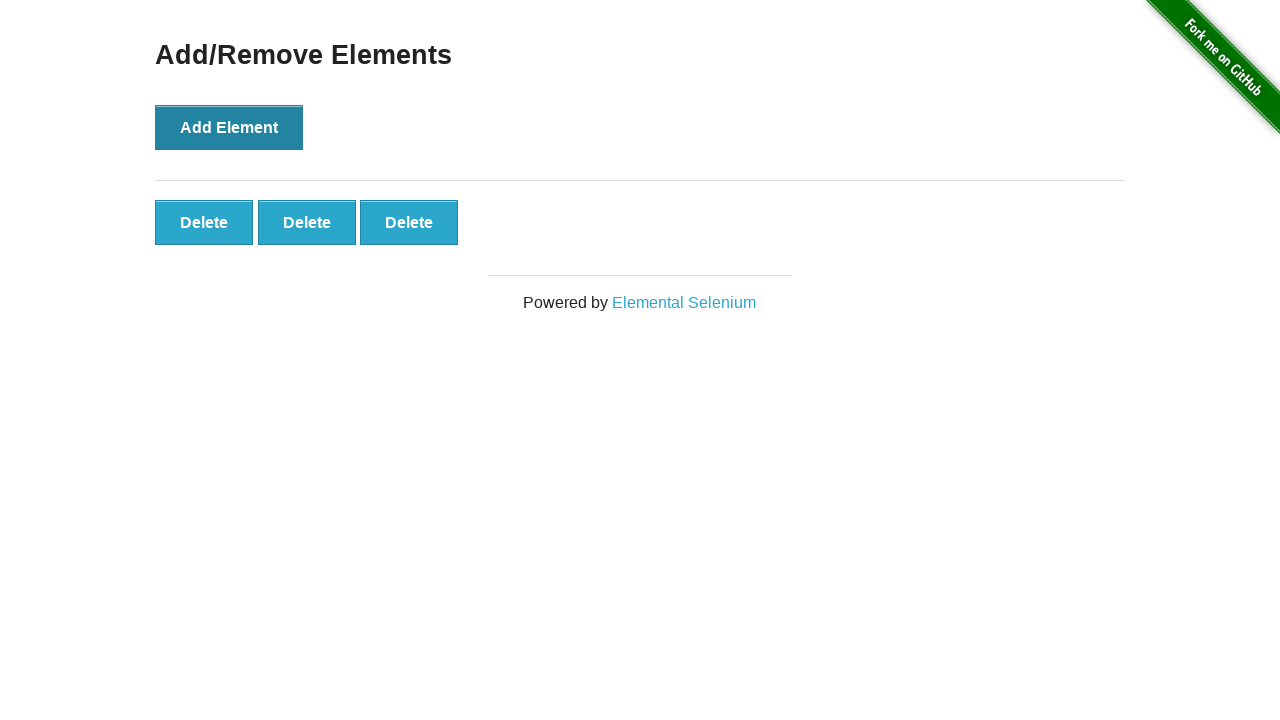

Clicked Add Element button (iteration 4 of 5) at (229, 127) on [onclick="addElement()"]
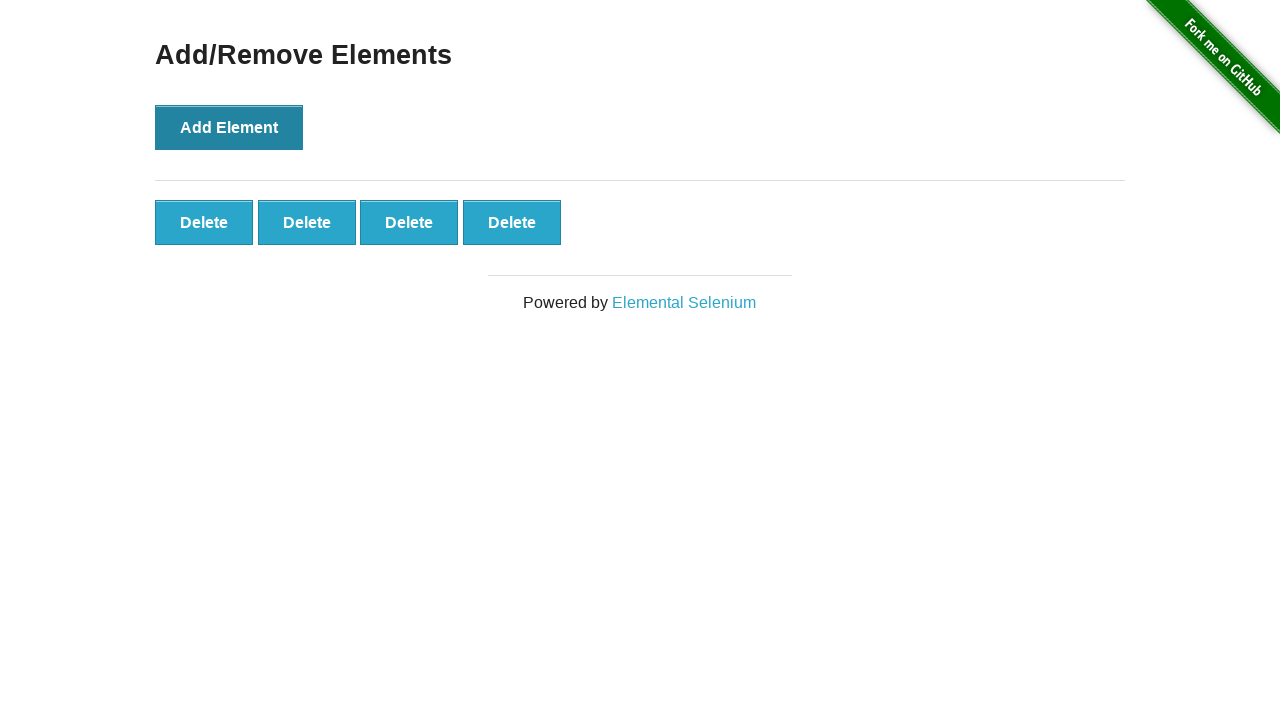

Clicked Add Element button (iteration 5 of 5) at (229, 127) on [onclick="addElement()"]
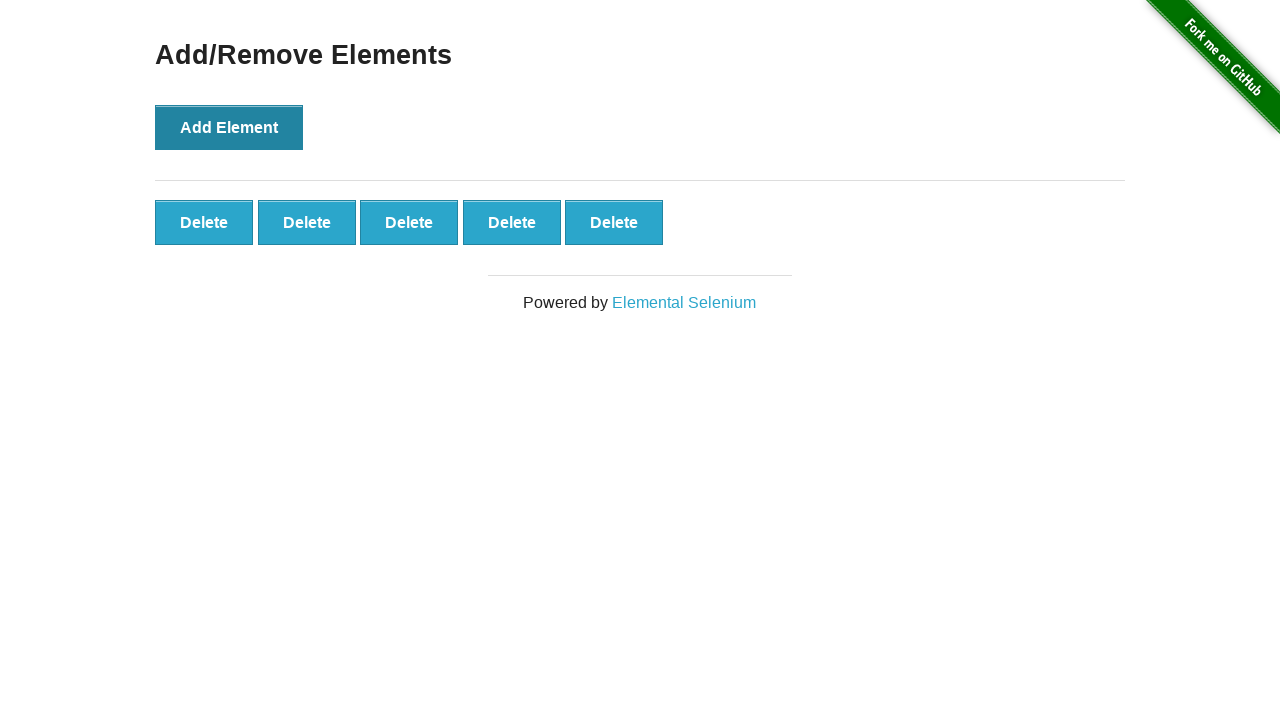

Delete buttons loaded and became visible
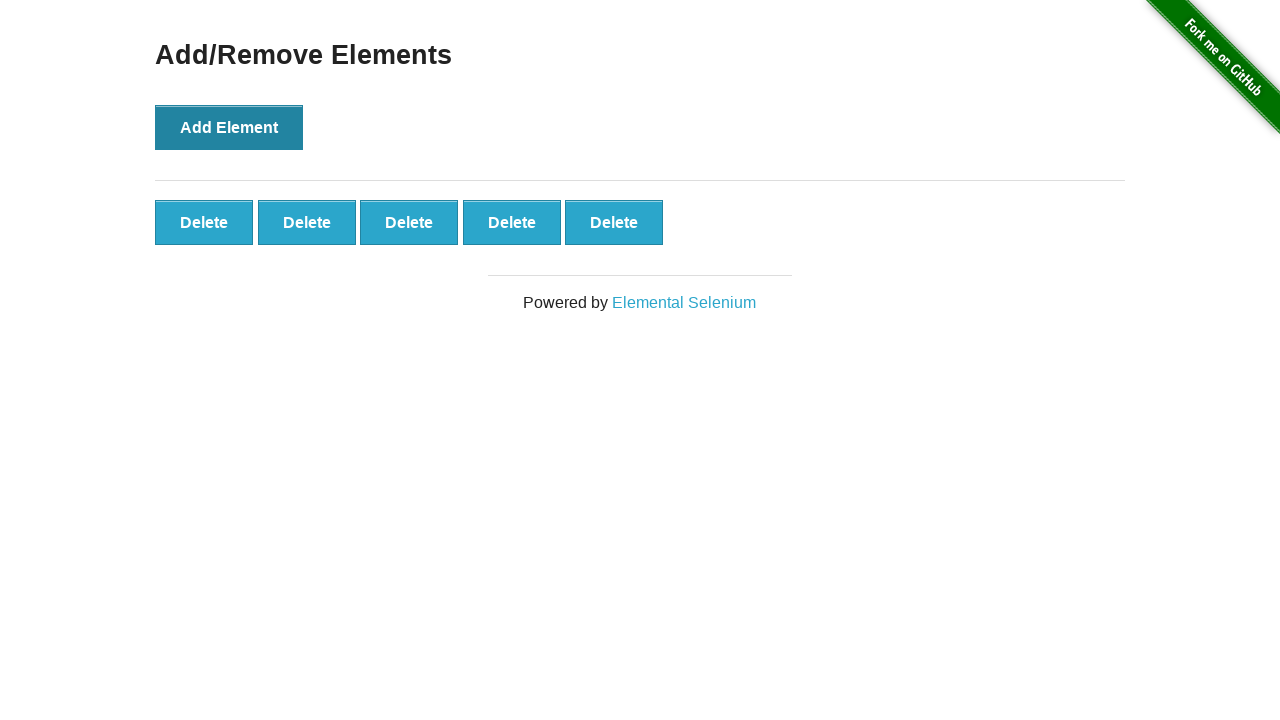

Located all Delete buttons
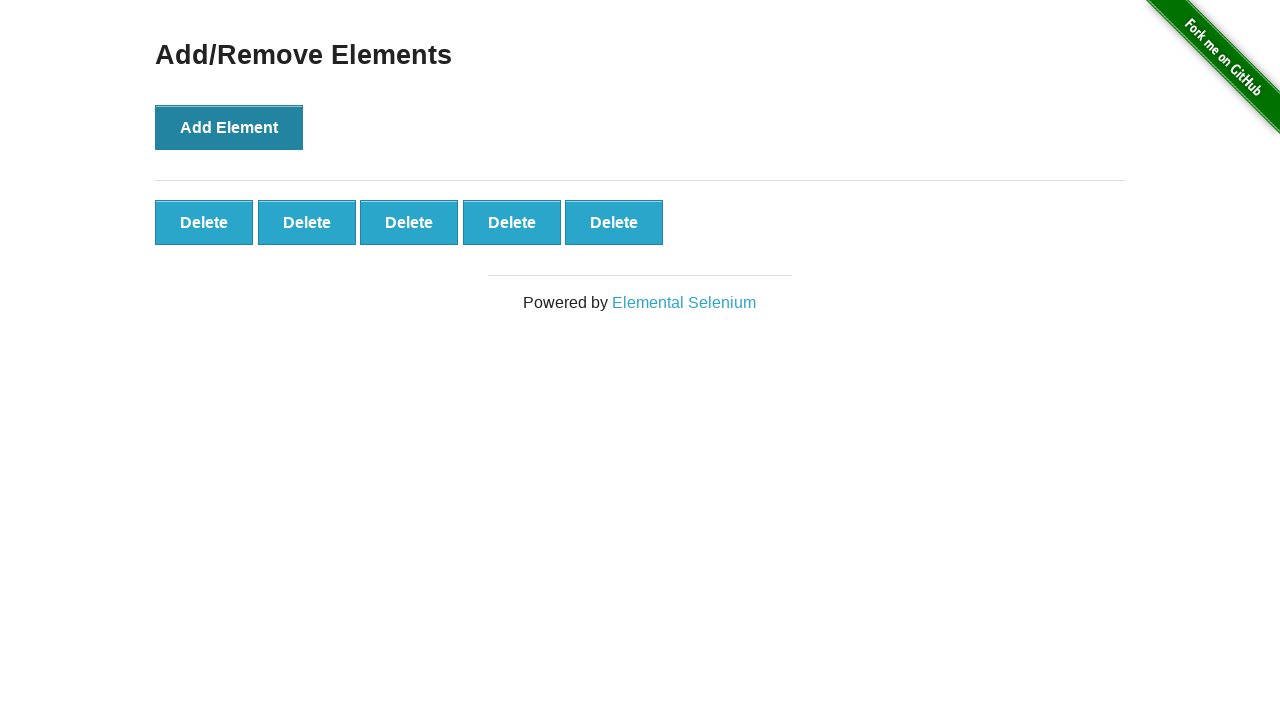

Verified that exactly 5 Delete buttons were created
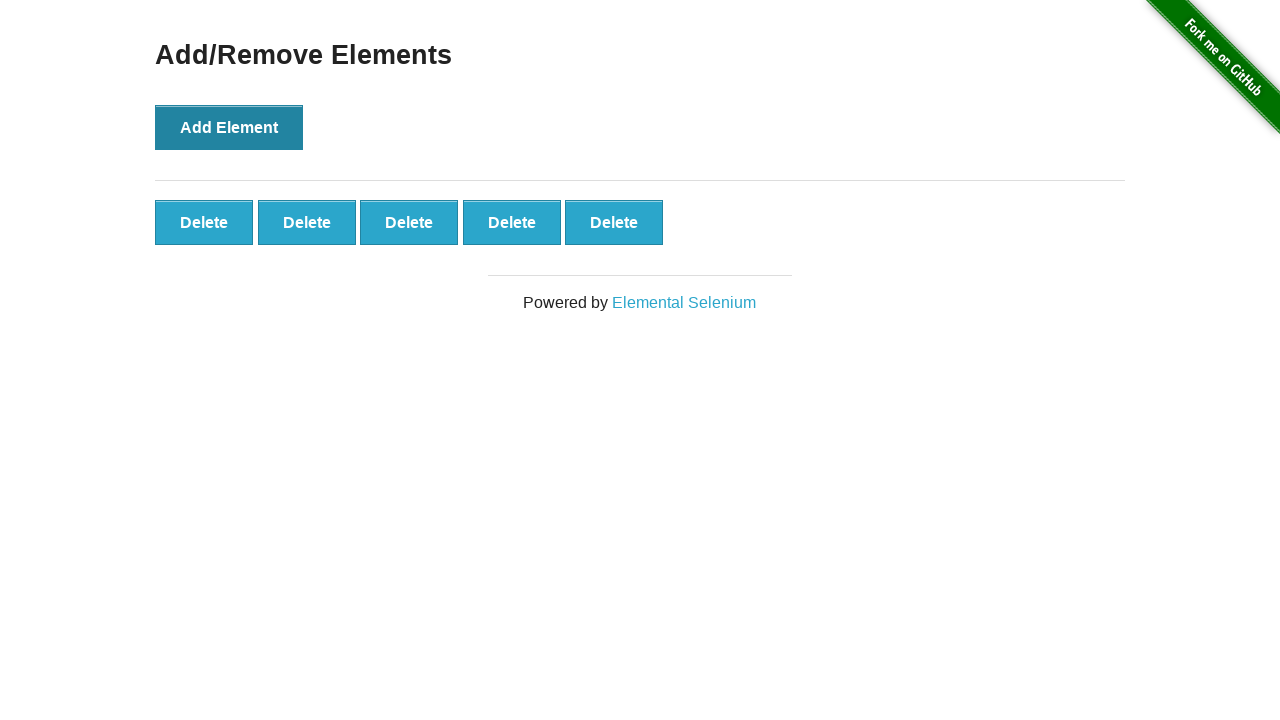

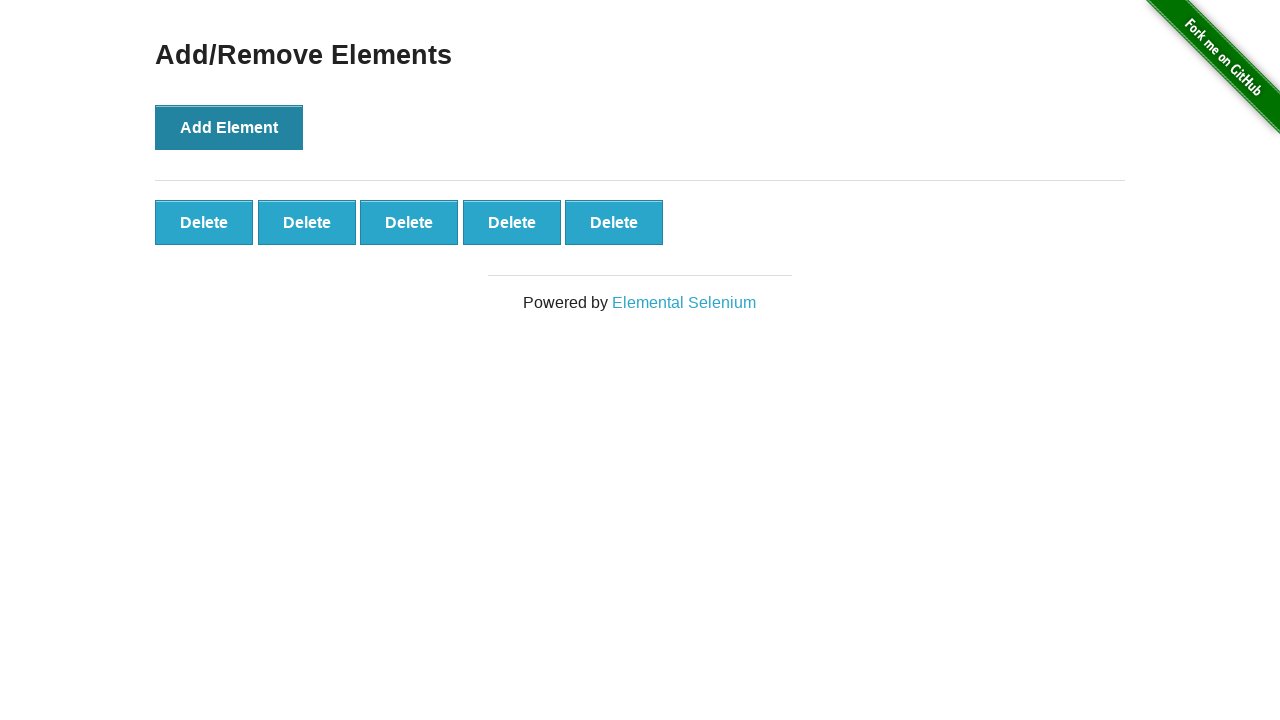